Tests finding a broken link element on the page by locating an anchor tag with 'broken' in its href attribute and extracting the URL for validation.

Starting URL: https://rahulshettyacademy.com/AutomationPractice/

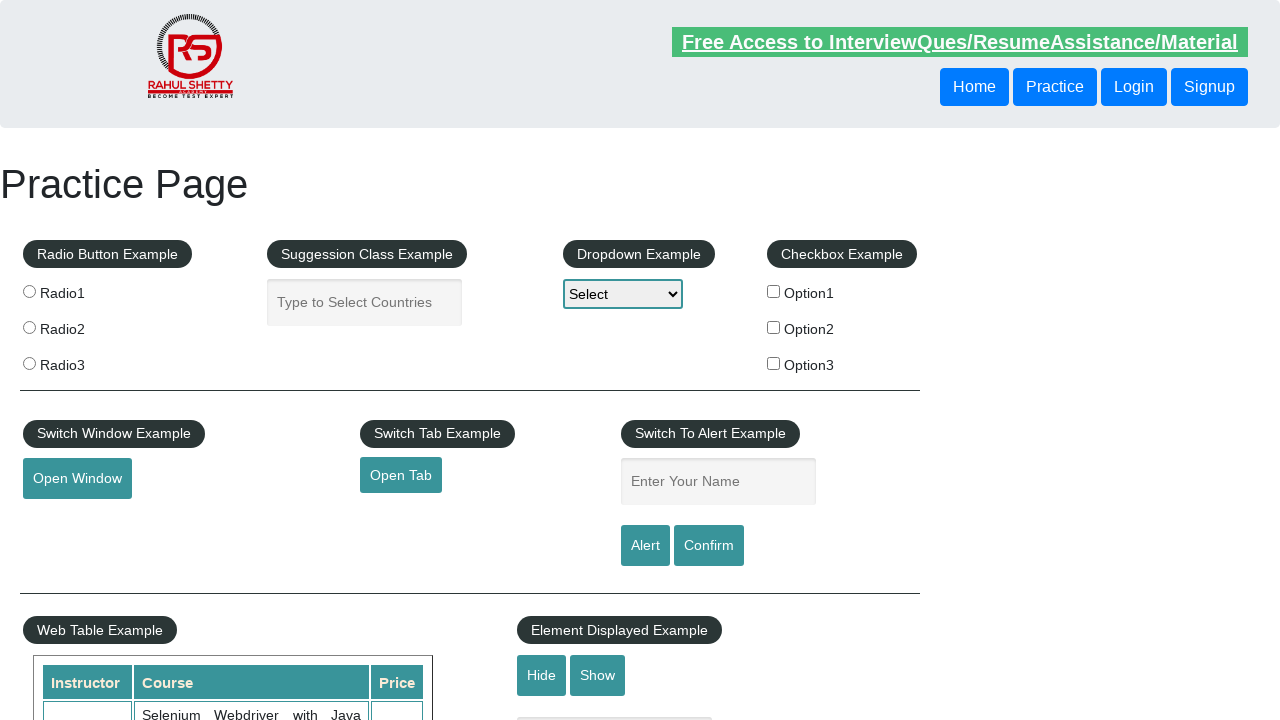

Navigated to AutomationPractice page
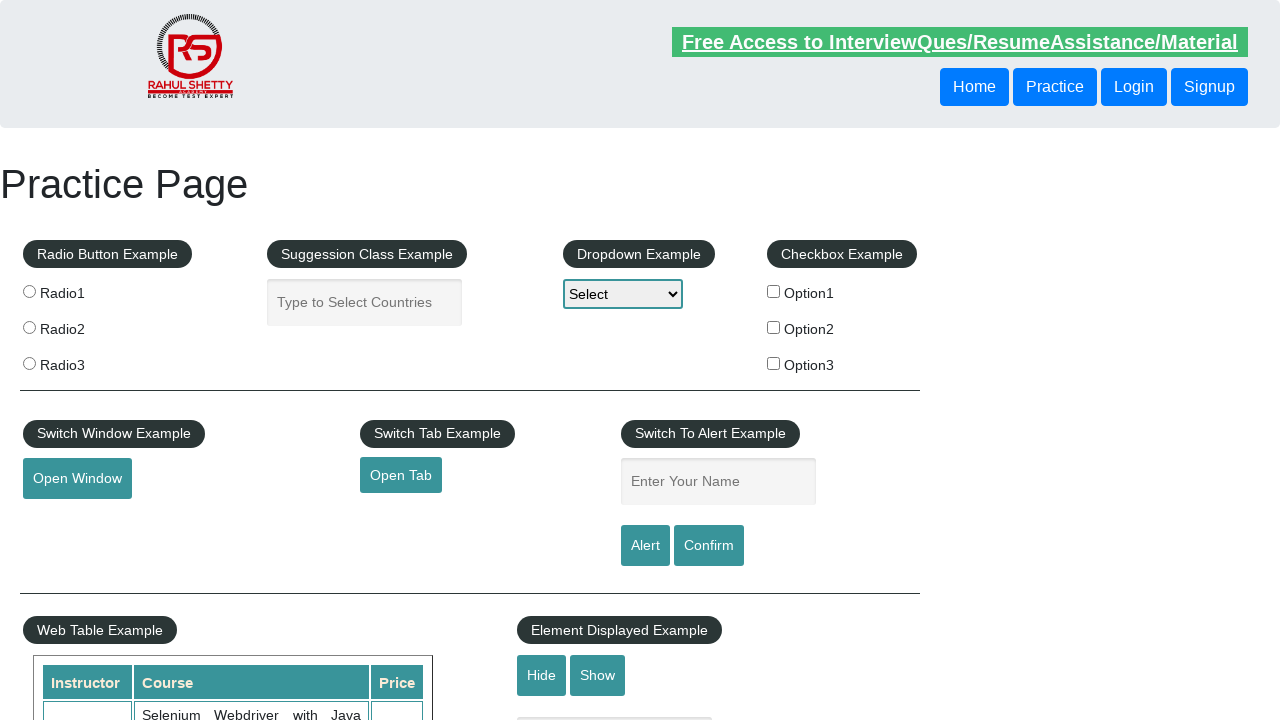

Located anchor tag with 'broken' in href attribute
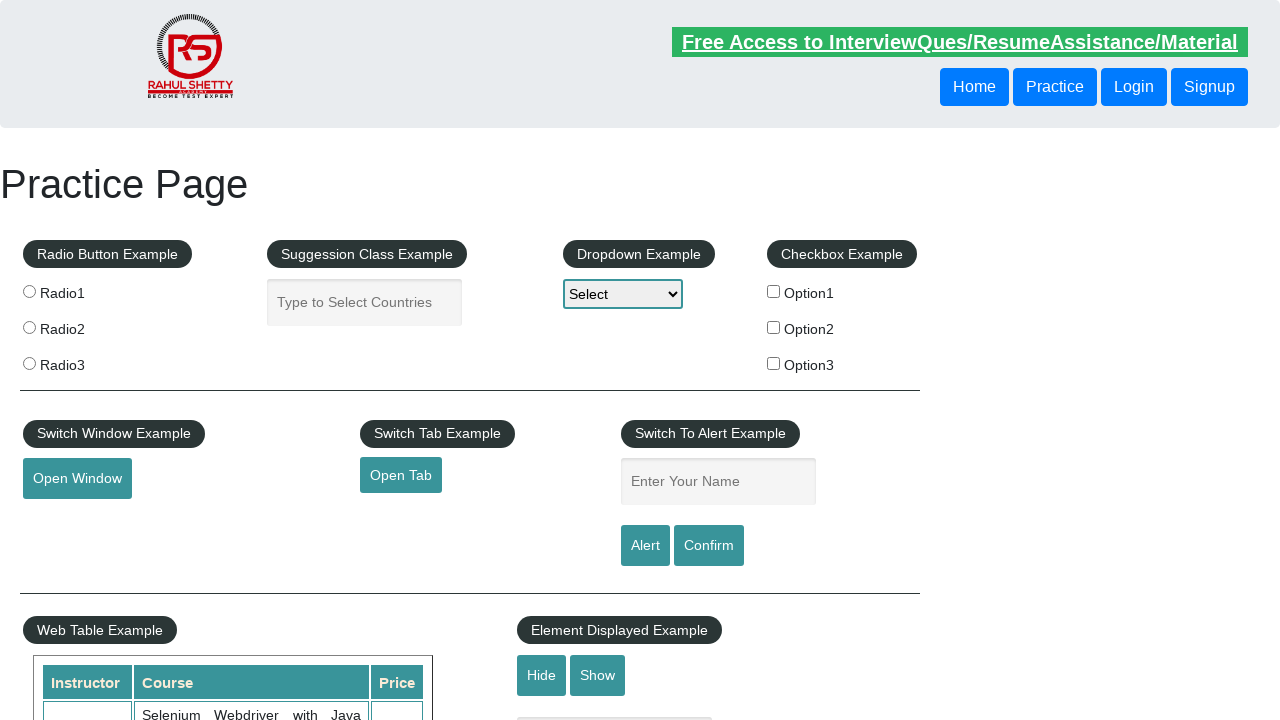

Extracted broken link URL: https://rahulshettyacademy.com/brokenlink
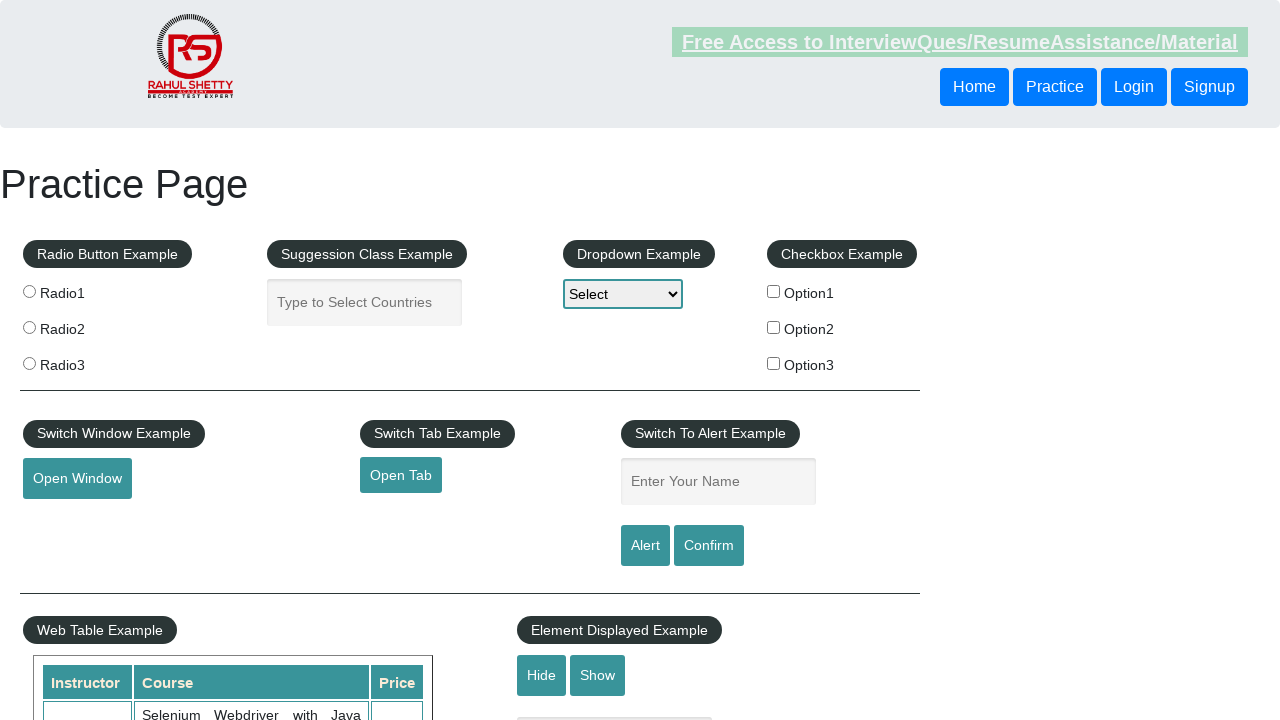

Verified broken link element exists on page
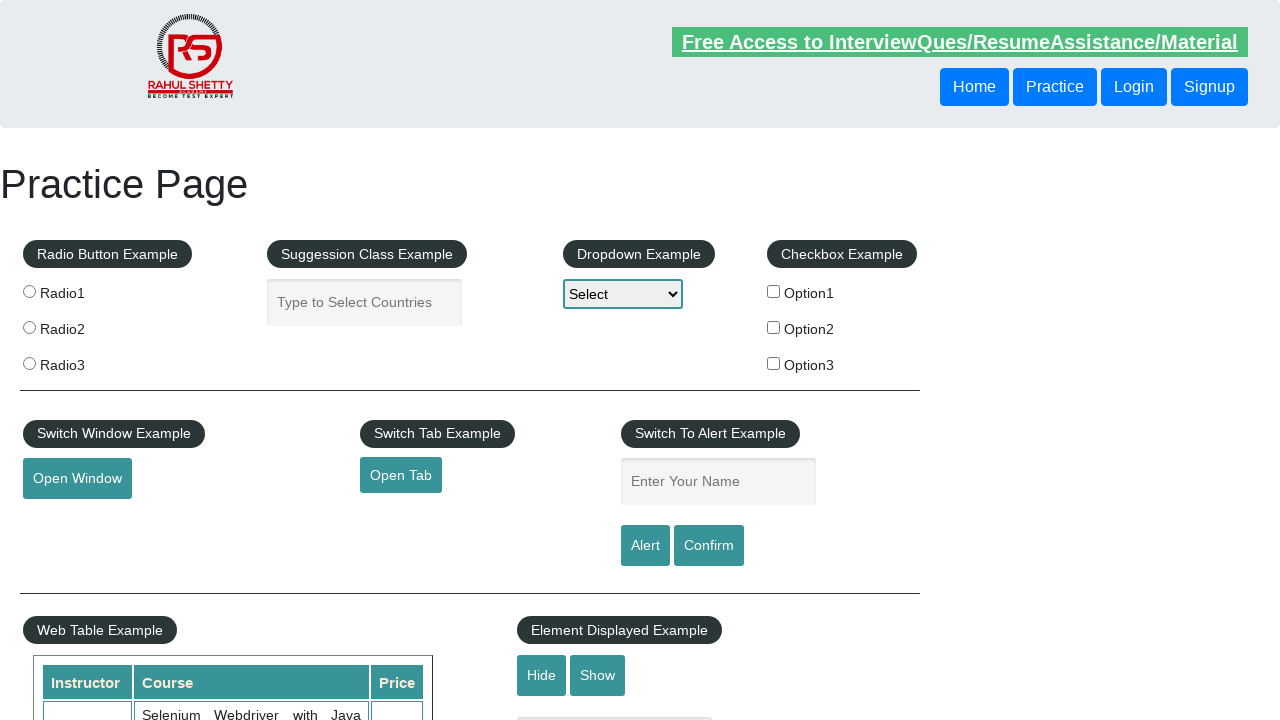

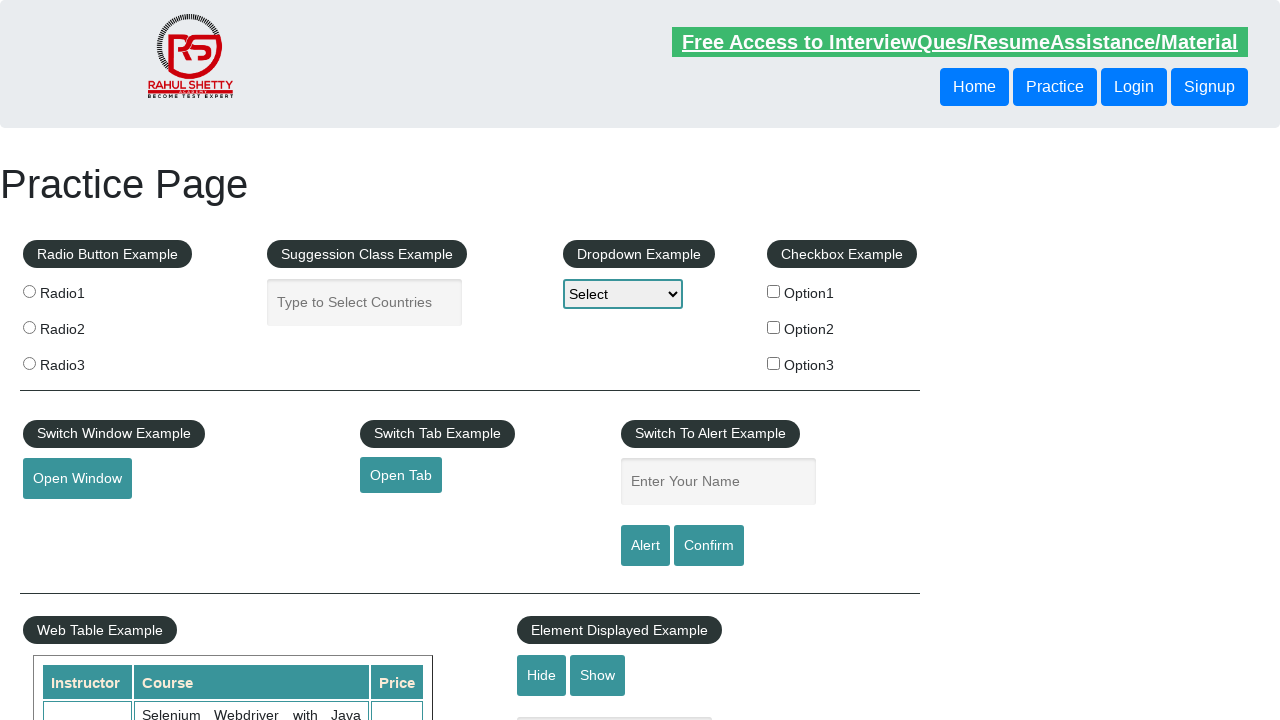